Executes JavaScript to display an alert dialog on the page

Starting URL: https://rahulshettyacademy.com/AutomationPractice/

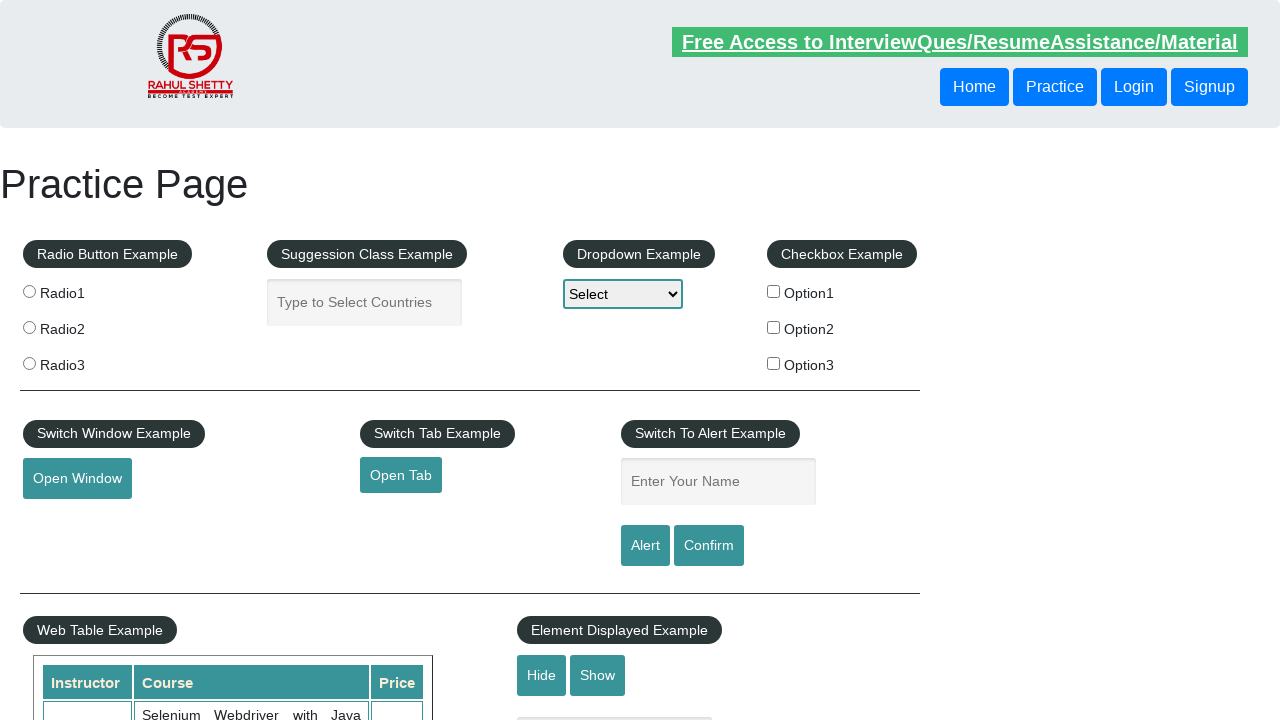

Executed JavaScript to display alert dialog with message 'Testing js via selenium'
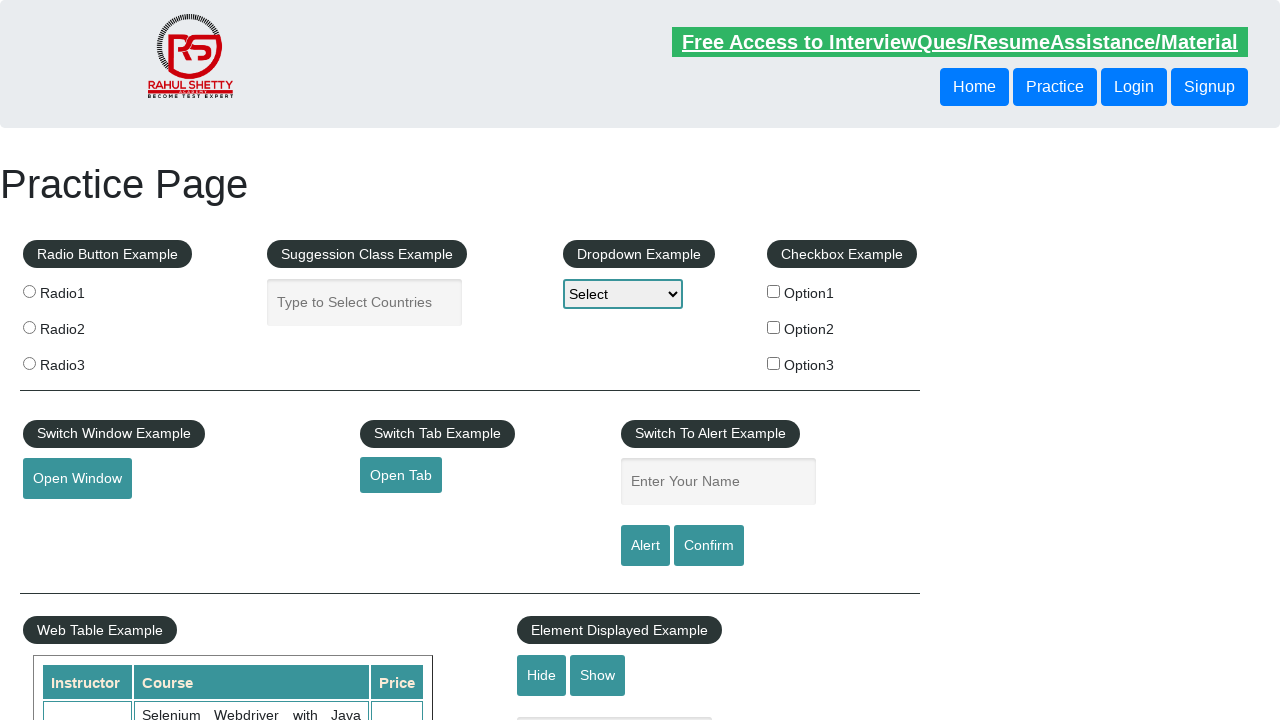

Set up dialog handler to automatically accept alert
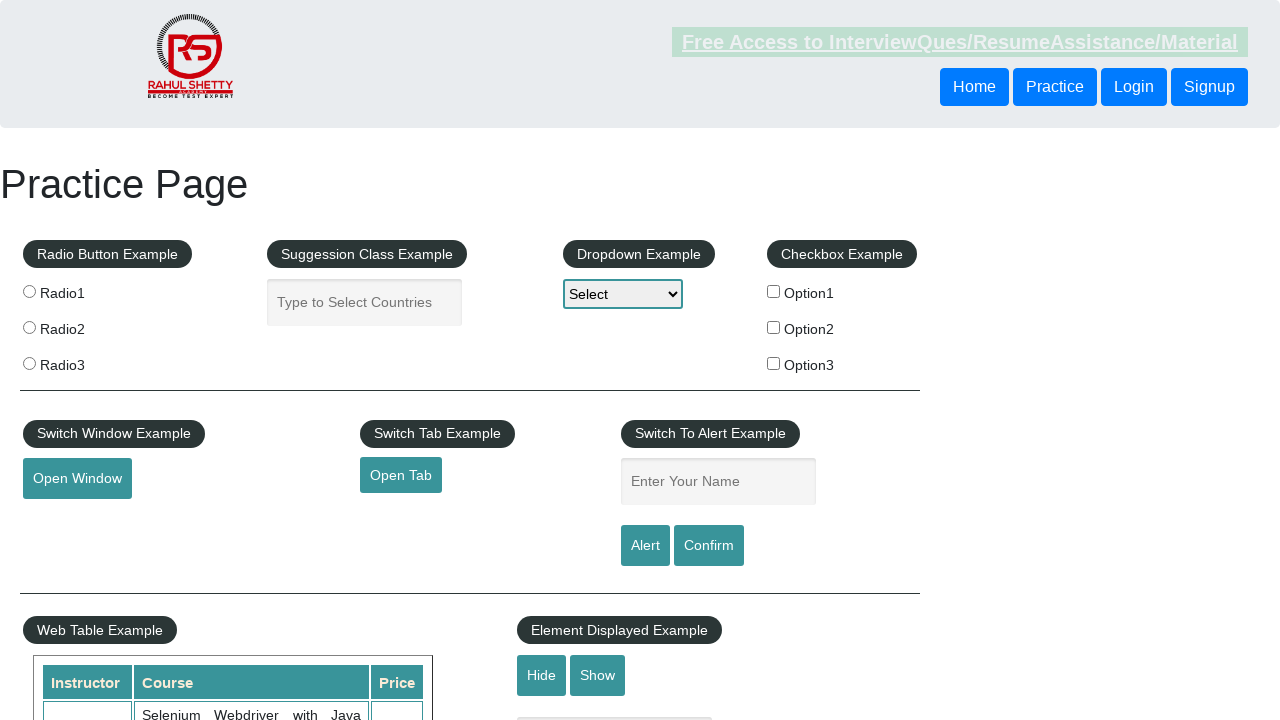

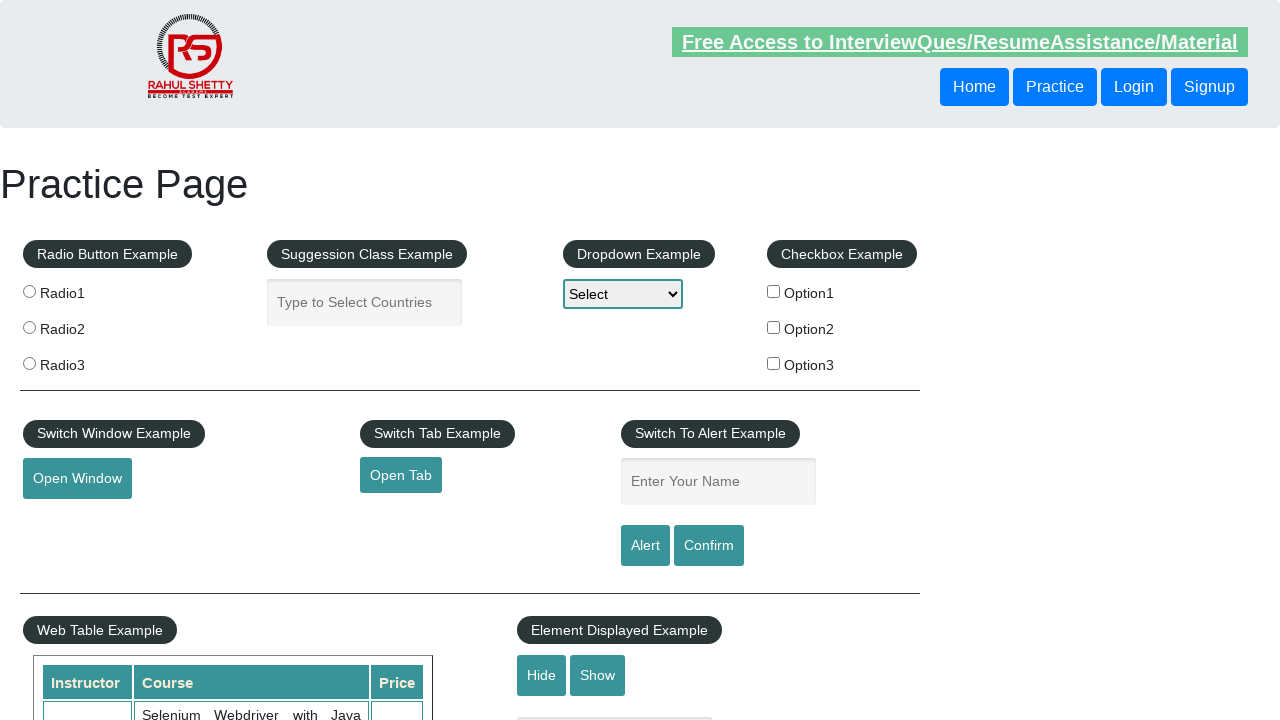